Tests clicking the Book Store Application button on the main page and verifies navigation to the books page

Starting URL: https://demoqa.com/

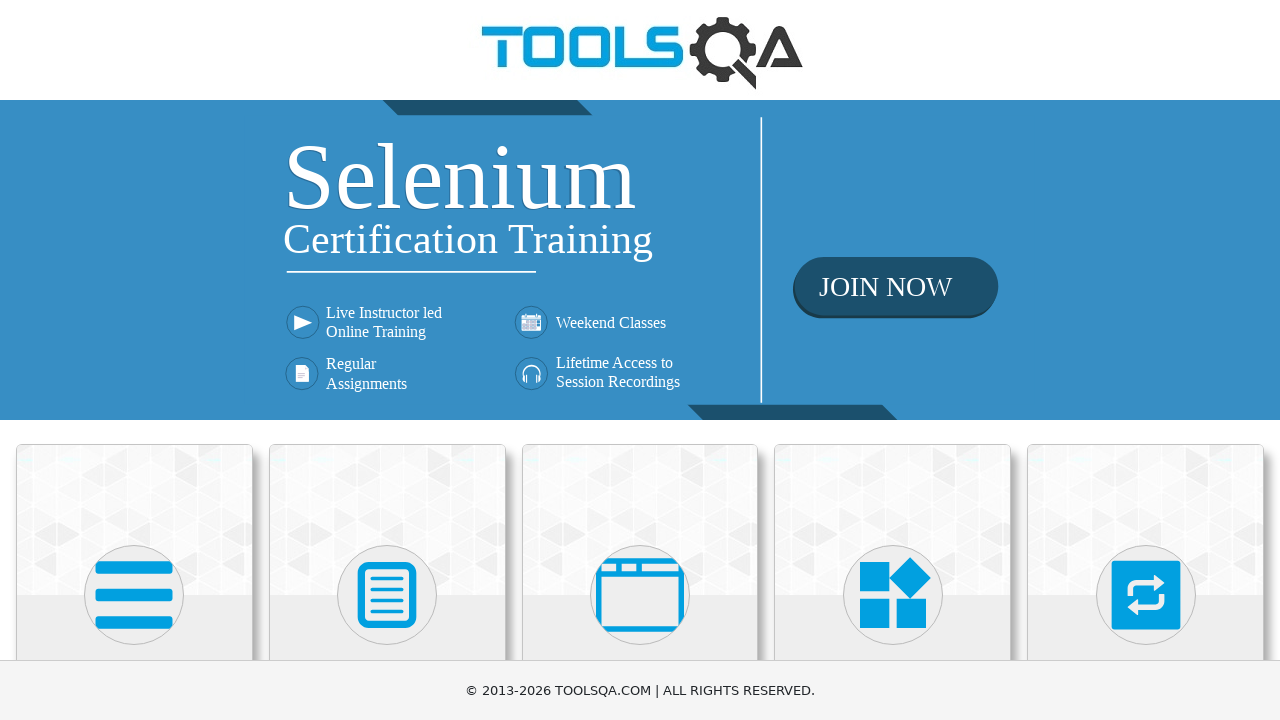

Clicked the Book Store Application button at (134, 461) on xpath=//h5[text()='Book Store Application']
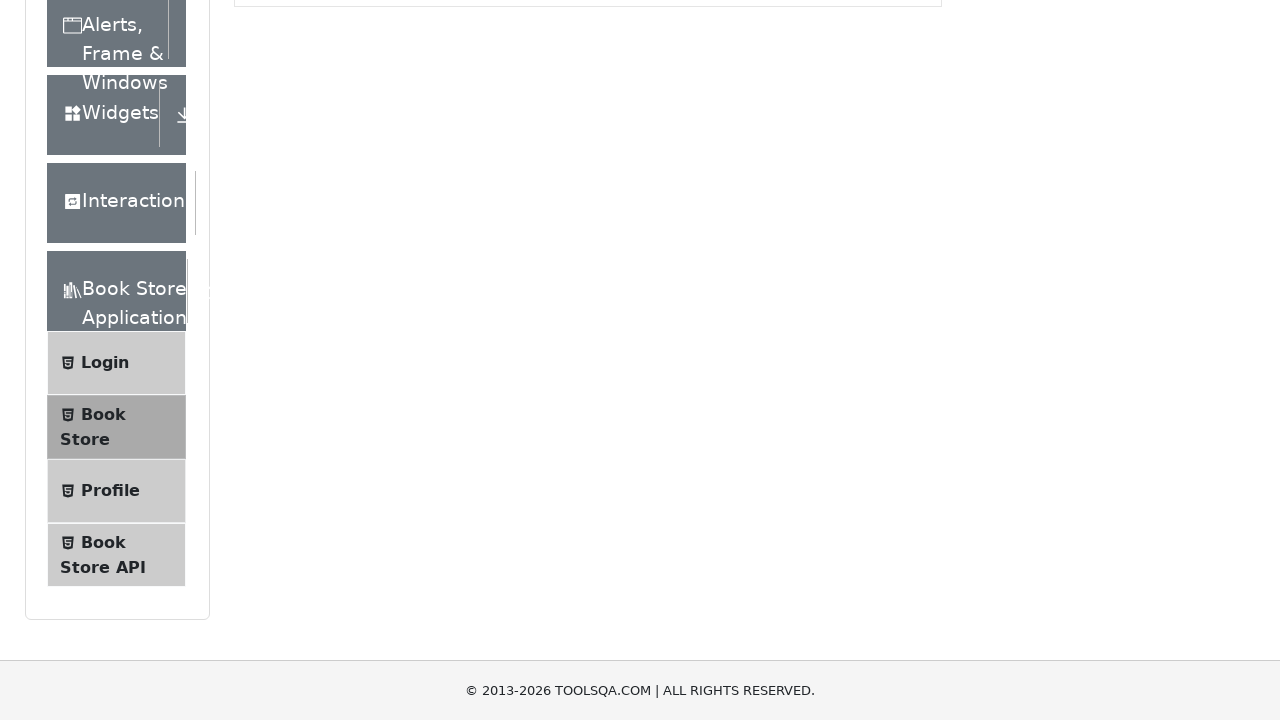

Verified navigation to the books page at https://demoqa.com/books
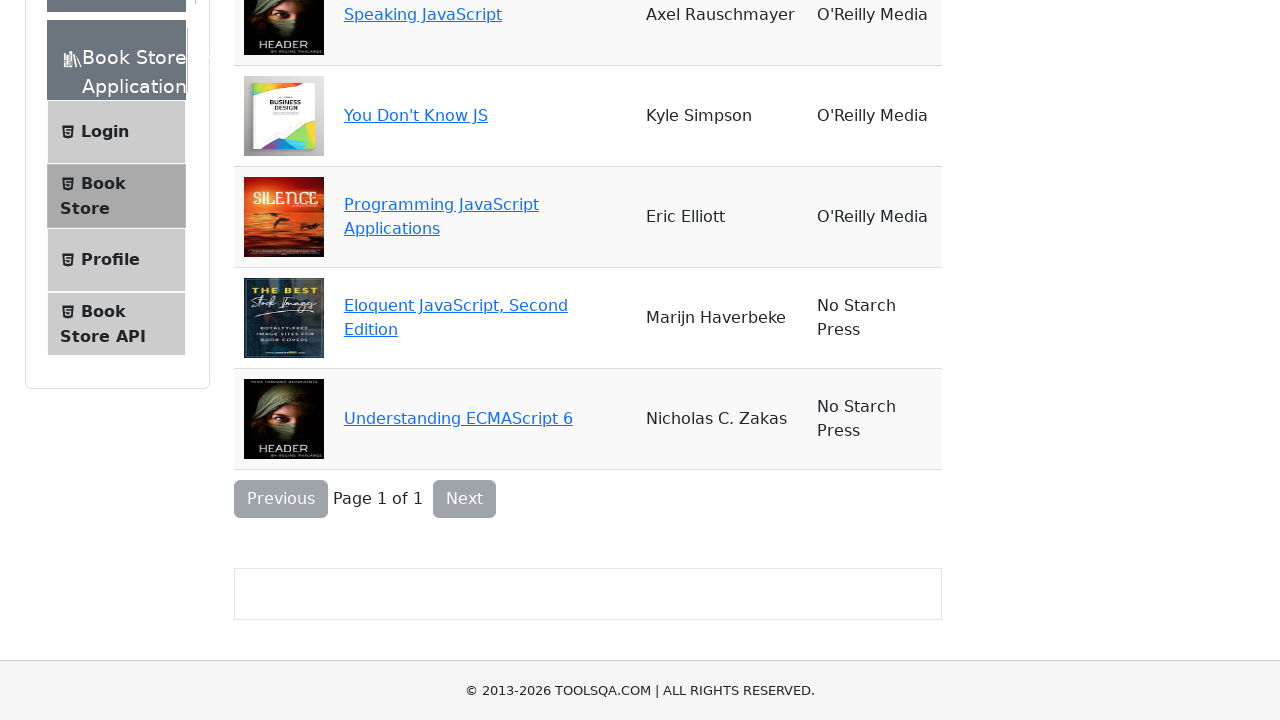

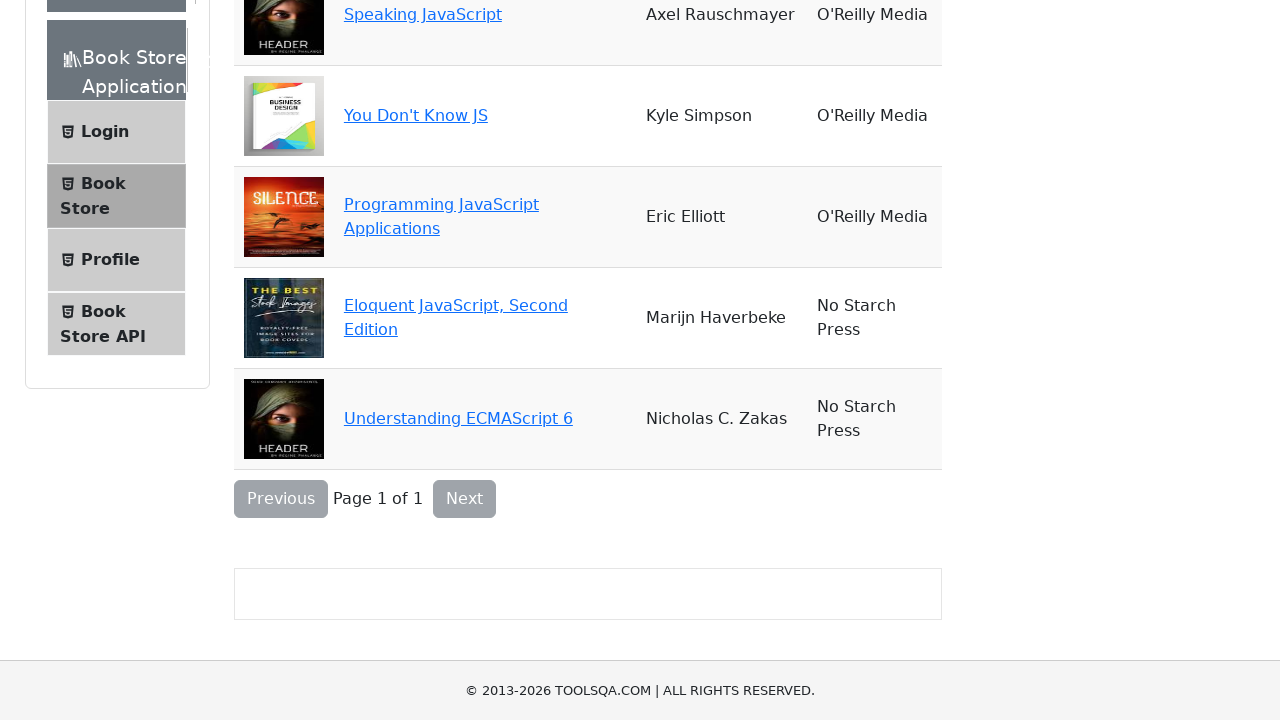